Tests various dropdown interactions including single select, multi-select, deselect operations, and retrieving selected options on the letcode practice website

Starting URL: https://letcode.in/dropdowns

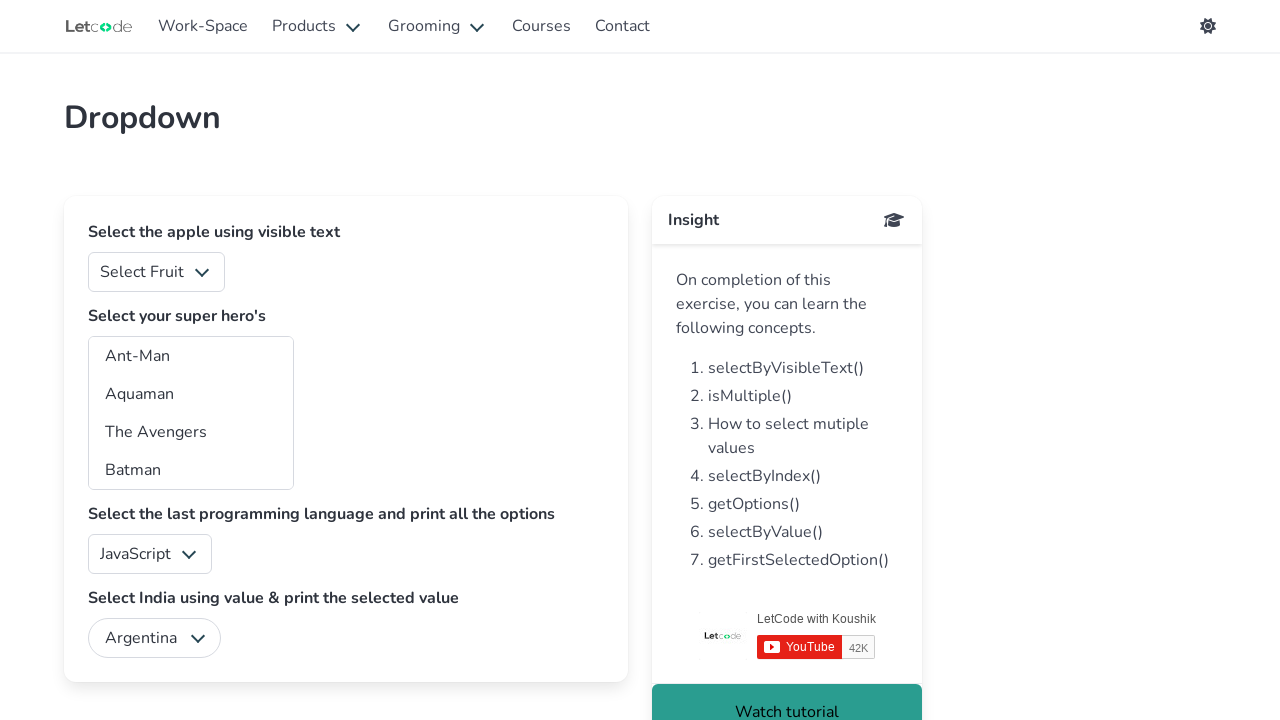

Selected 'Apple' from fruits dropdown on #fruits
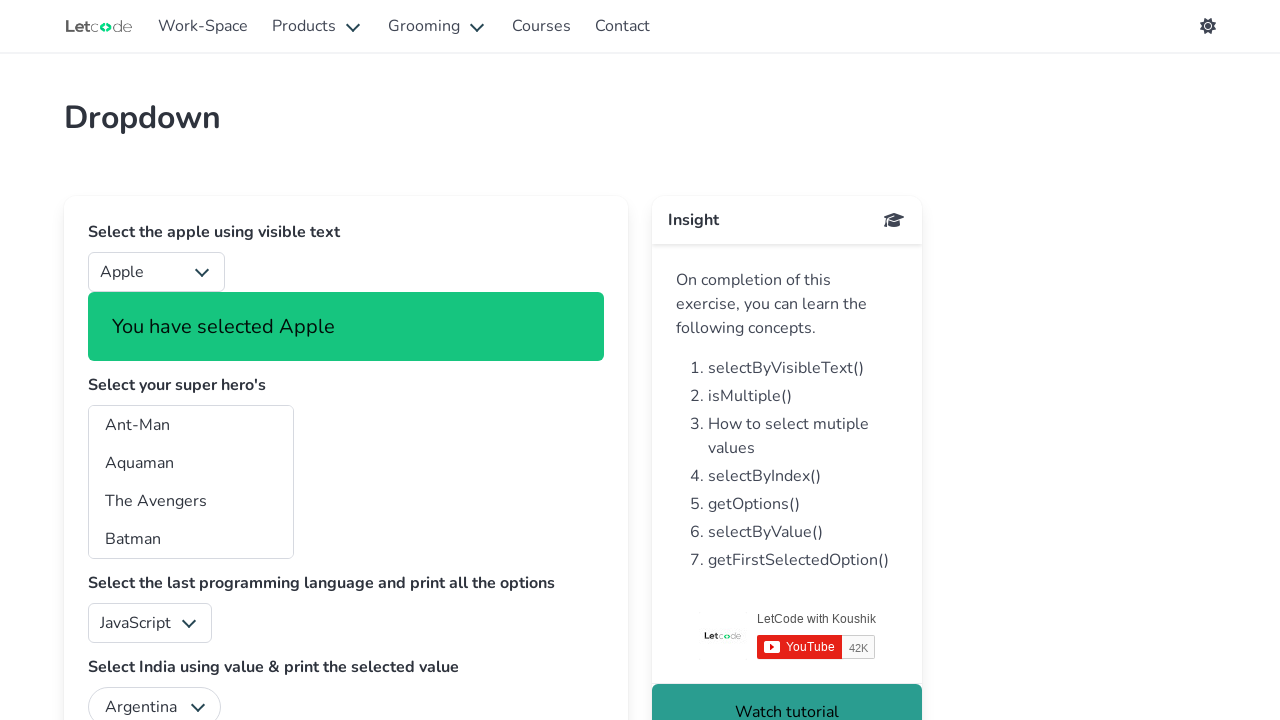

Selected 'Captain Marvel' from superheros dropdown on #superheros
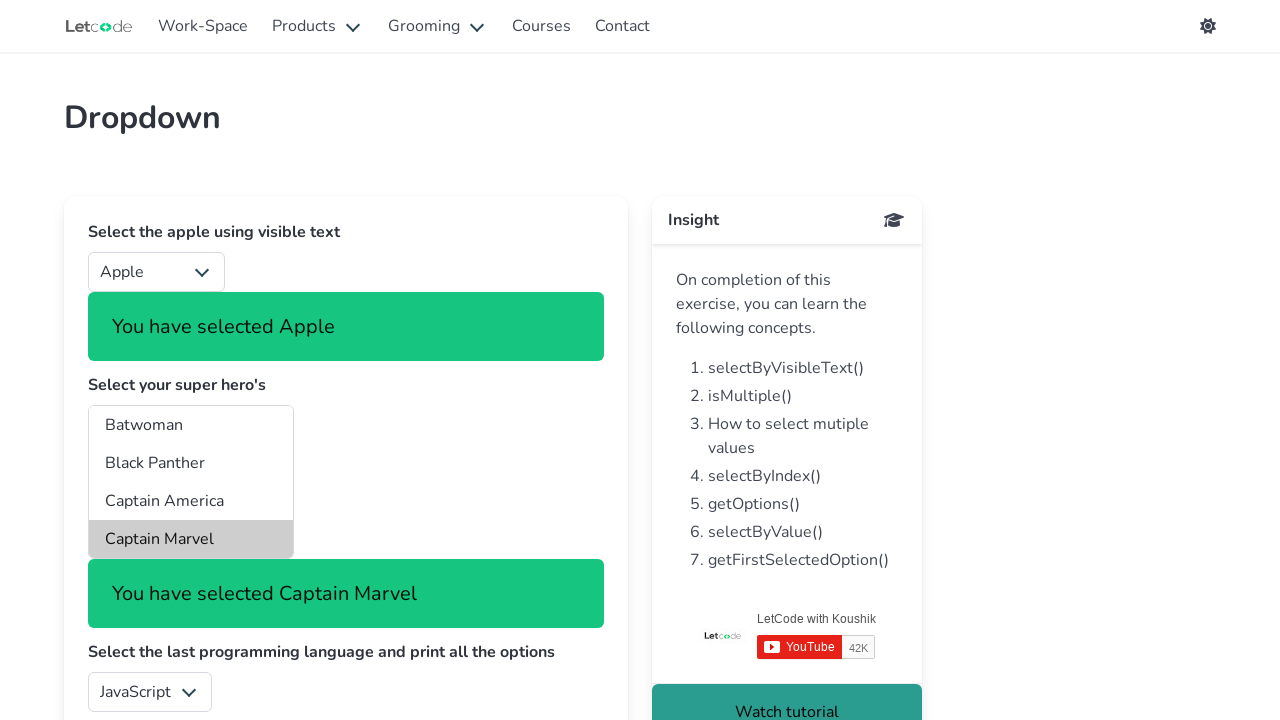

Selected 'Captain America' from superheros dropdown on #superheros
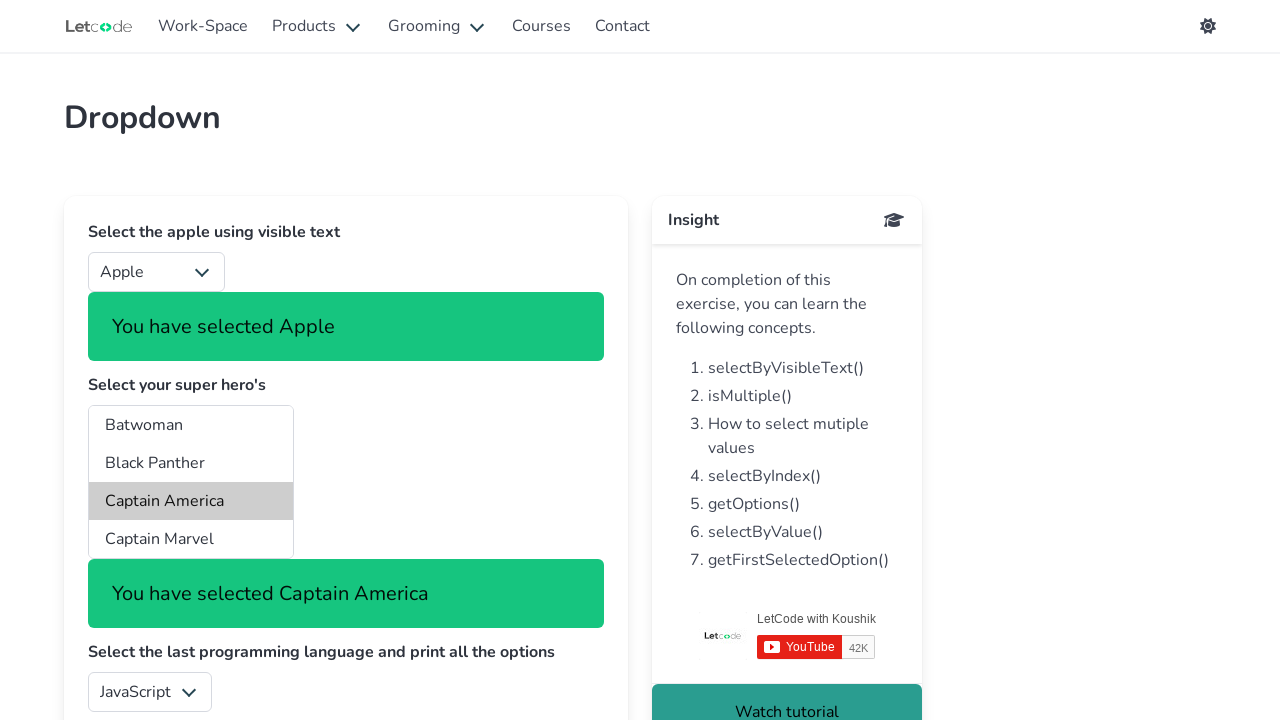

Selected 'Batwoman' from superheros dropdown on #superheros
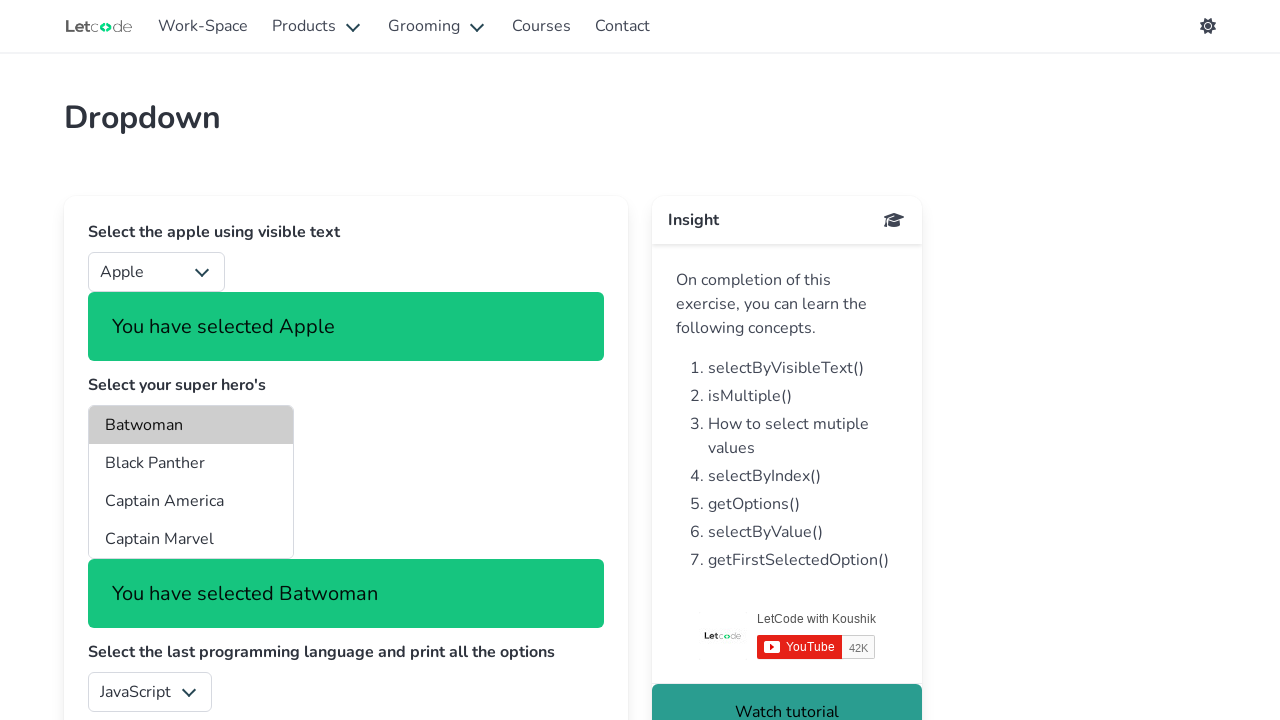

Deselected 'Captain America' from superheros dropdown
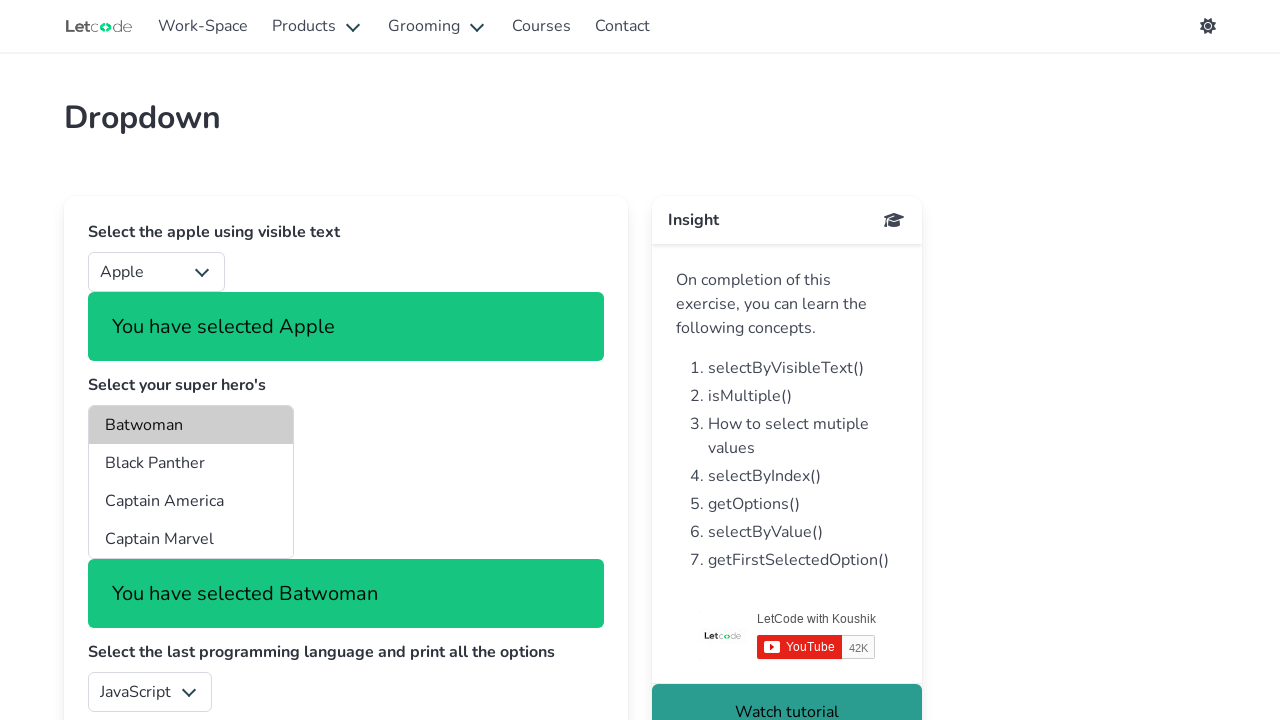

Retrieved all language dropdown options
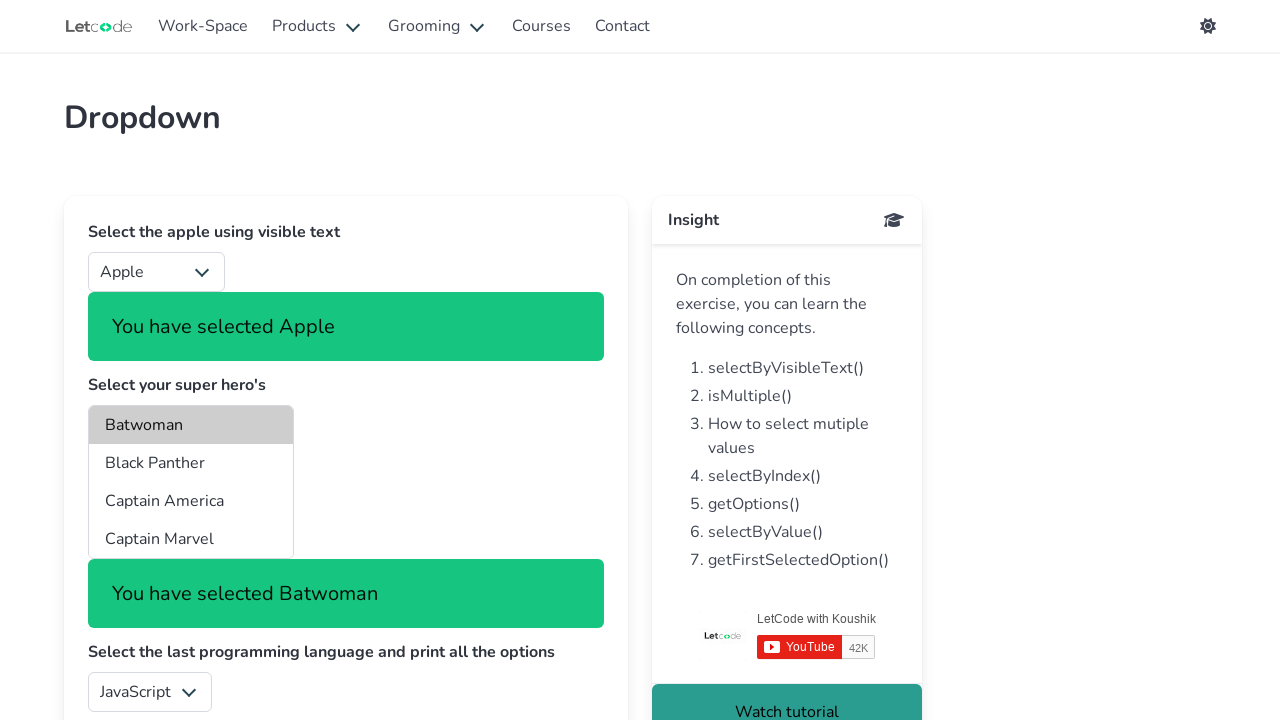

Retrieved text of last language option
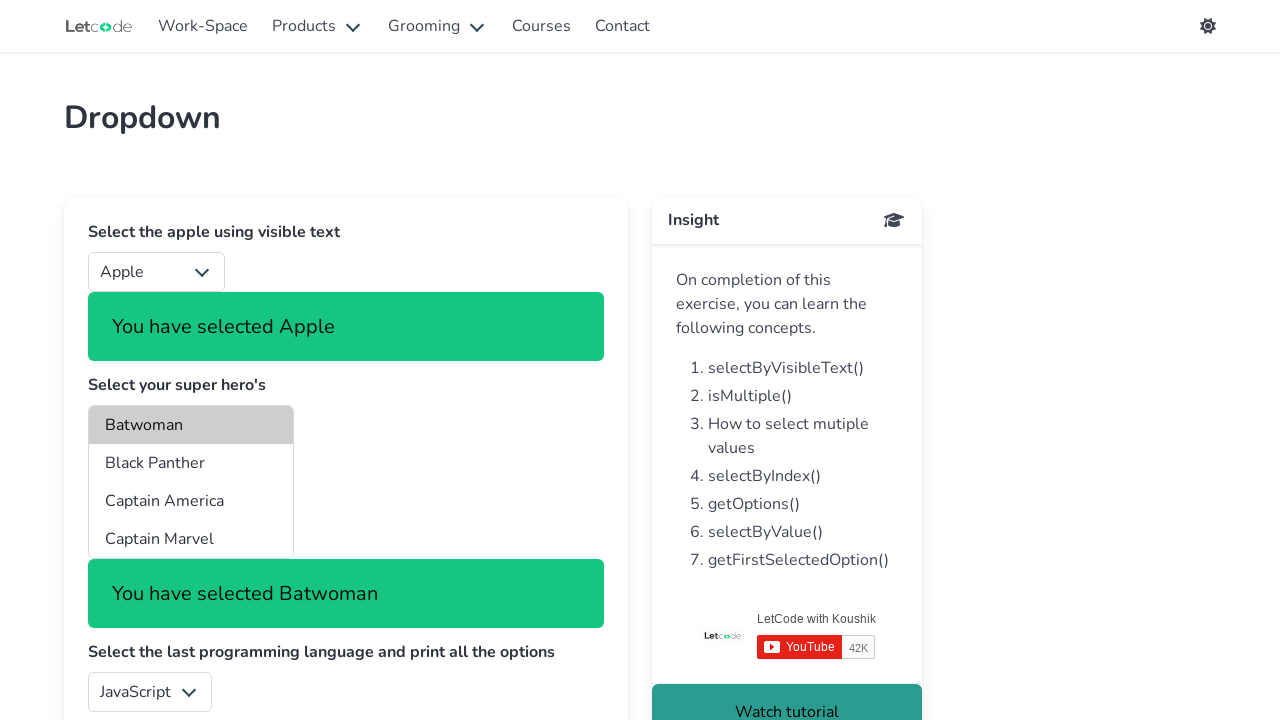

Selected last option 'C#' from language dropdown on #lang
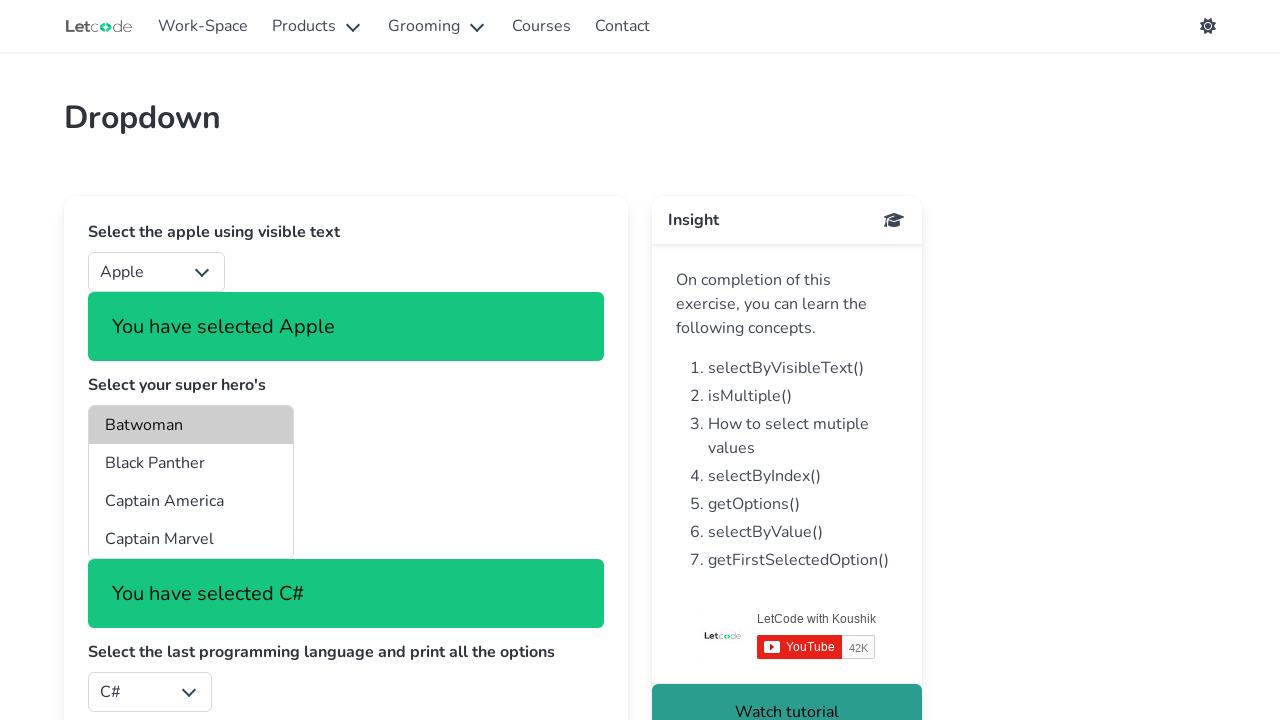

Selected 'India' from country dropdown on #country
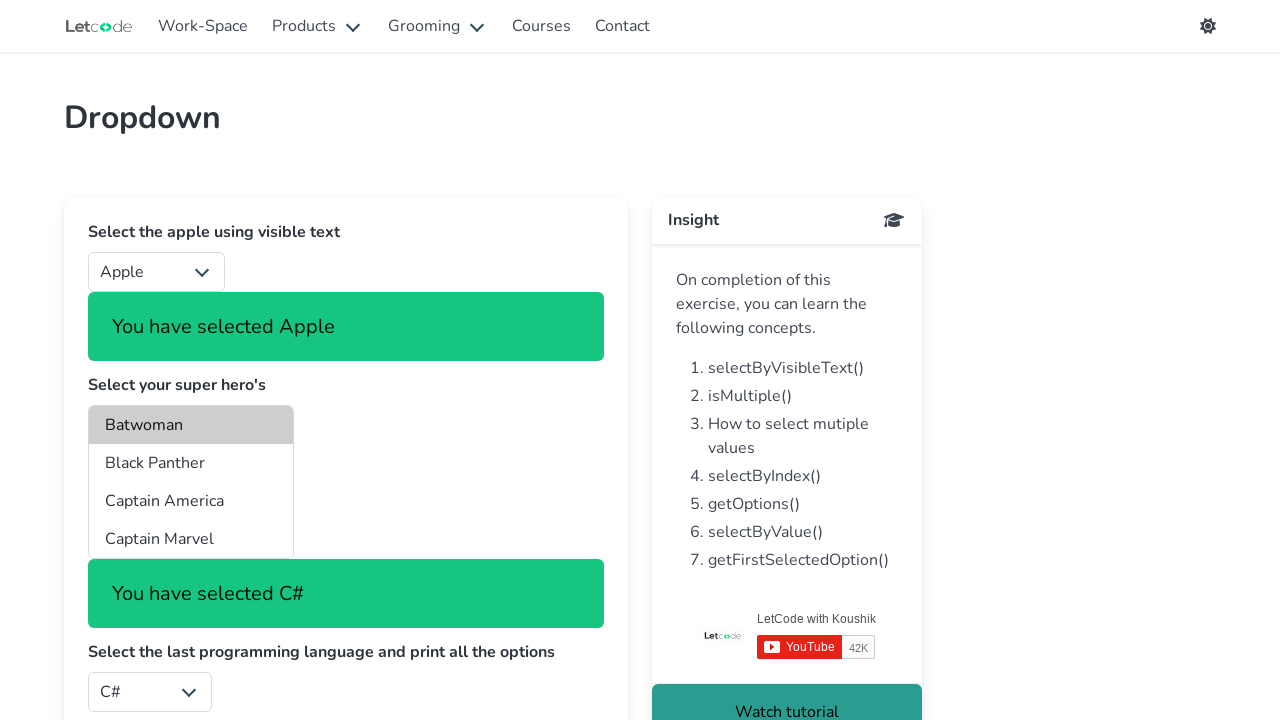

Retrieved selected value from country dropdown
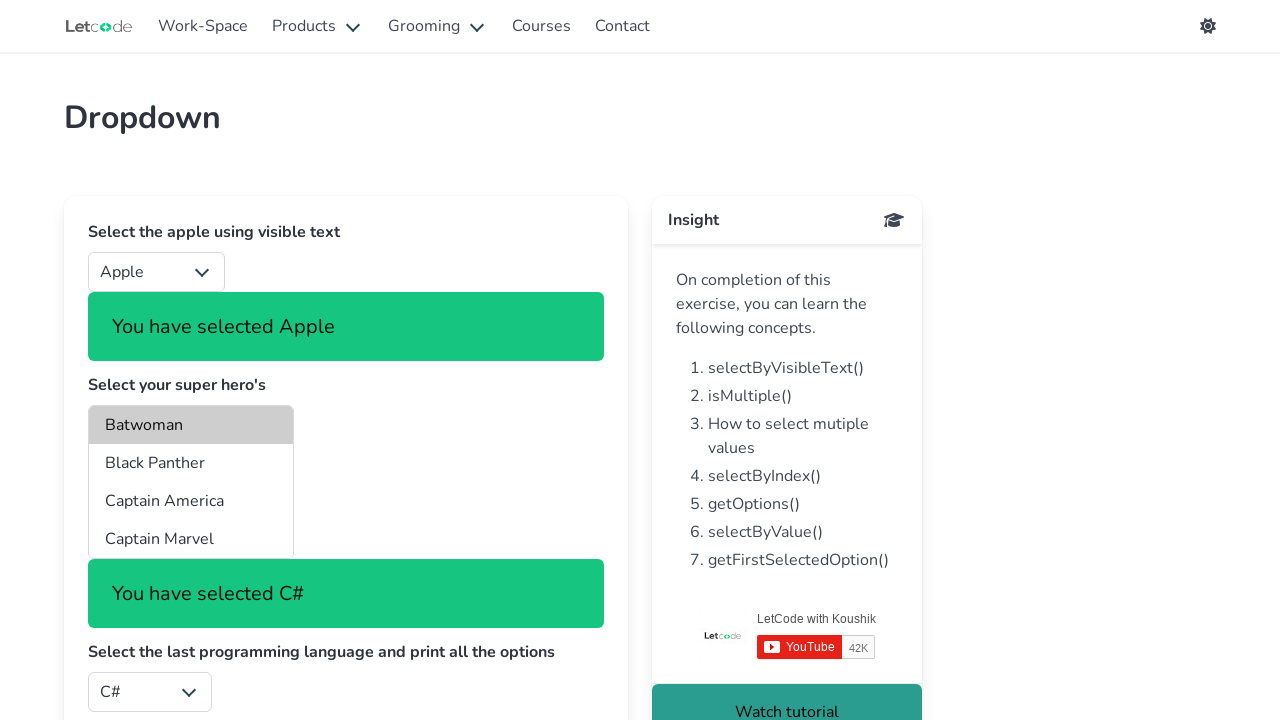

Verified that 'India' is selected in country dropdown
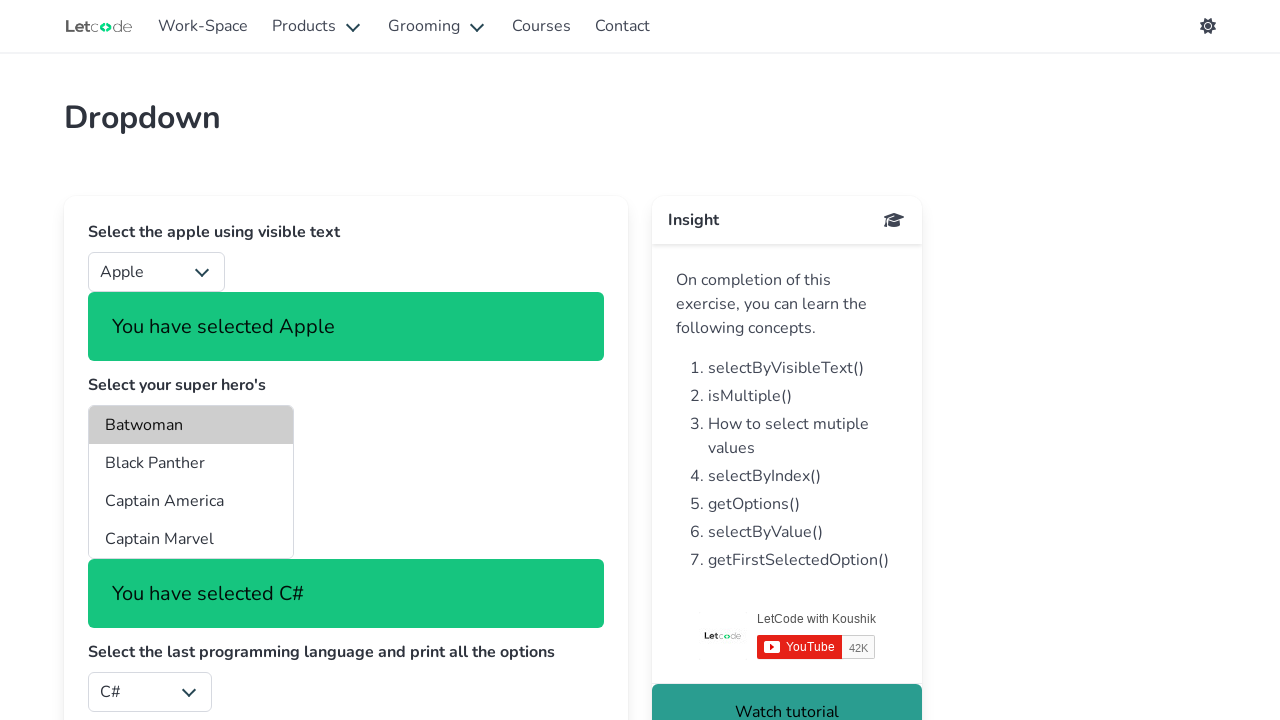

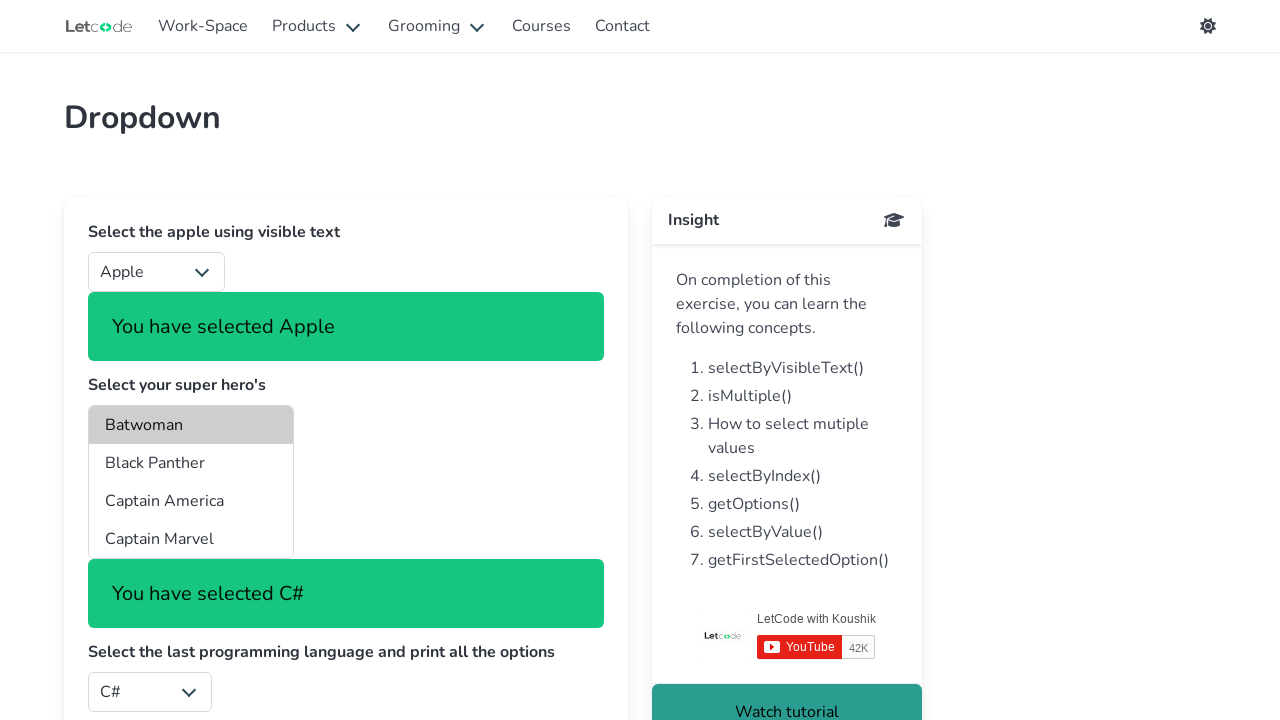